Tests JavaScript prompt alert by clicking the prompt button, entering text, accepting the alert, and verifying the result message

Starting URL: http://practice.cydeo.com/javascript_alerts

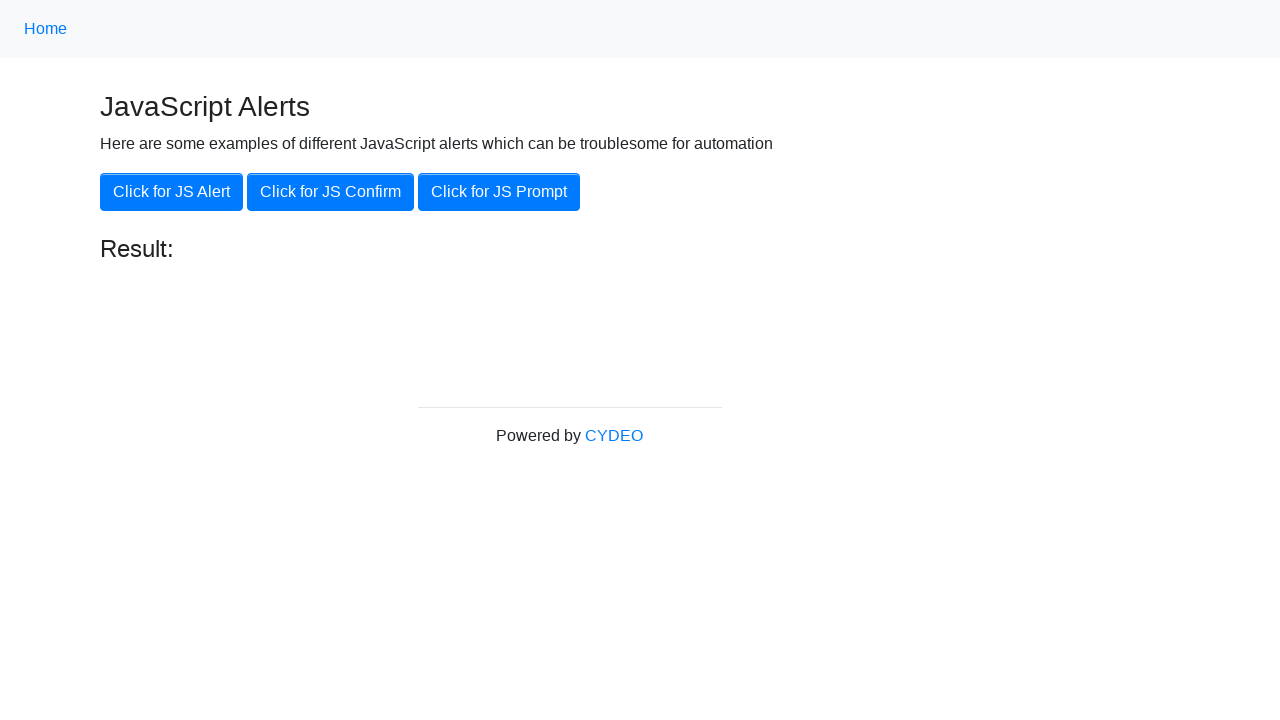

Clicked the 'Click for JS Prompt' button at (499, 192) on xpath=//button[.='Click for JS Prompt']
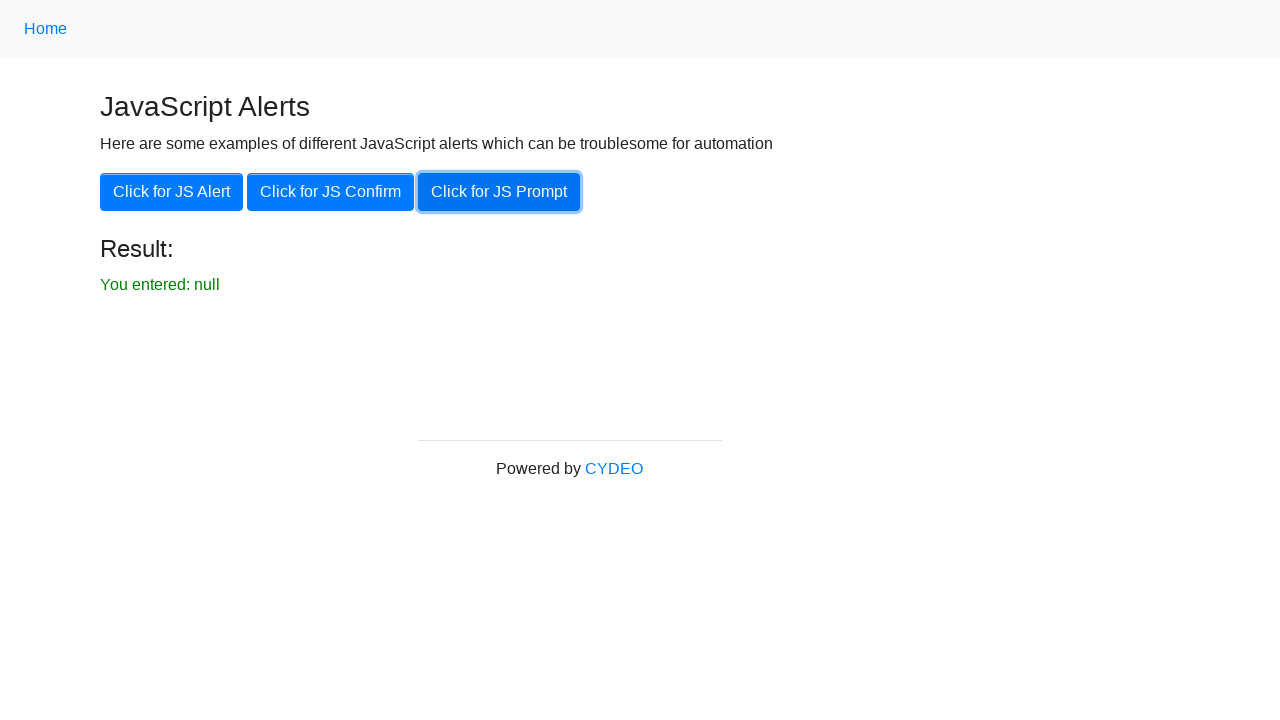

Set up dialog handler to accept prompt with 'hello'
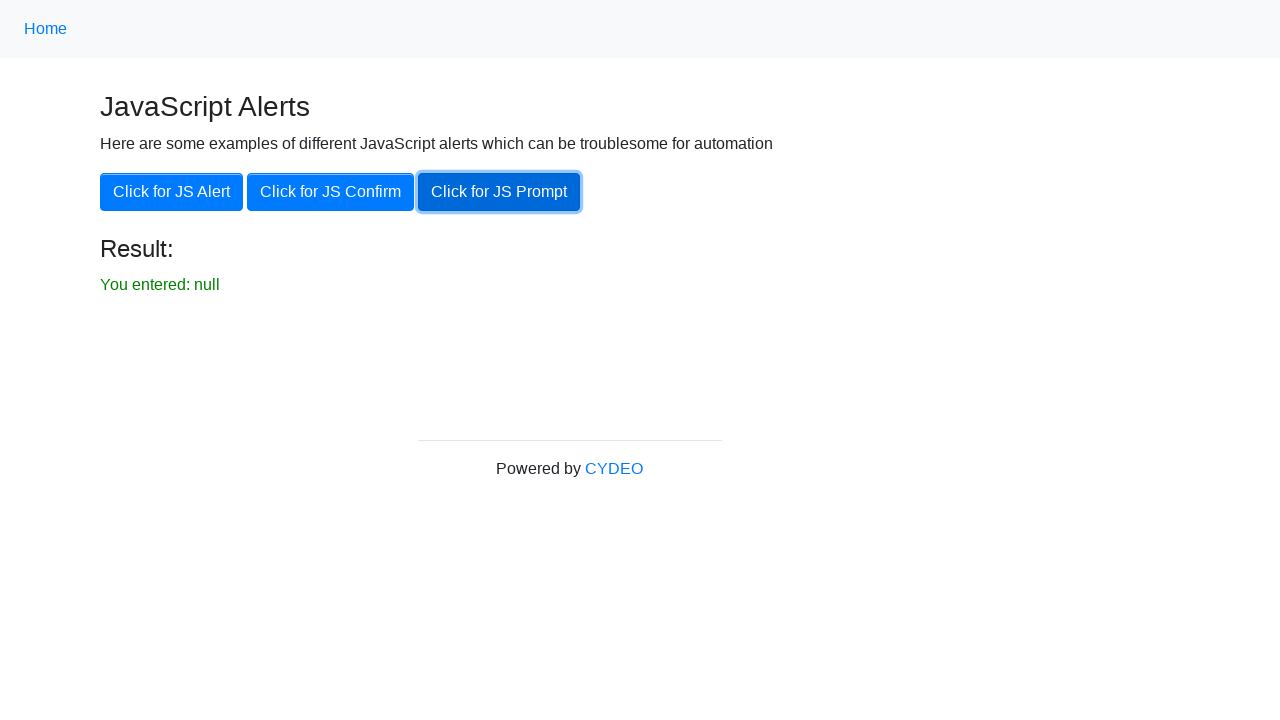

Clicked the prompt button and accepted the alert with text 'hello' at (499, 192) on xpath=//button[.='Click for JS Prompt']
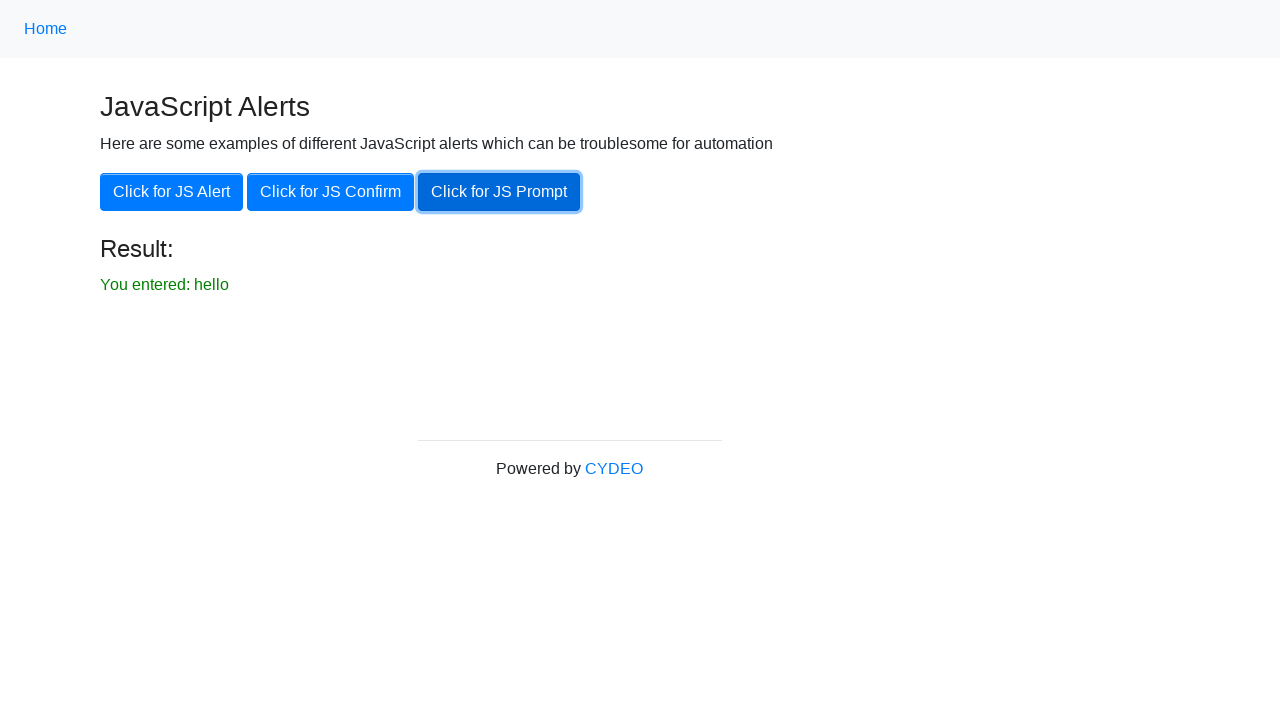

Located the result element
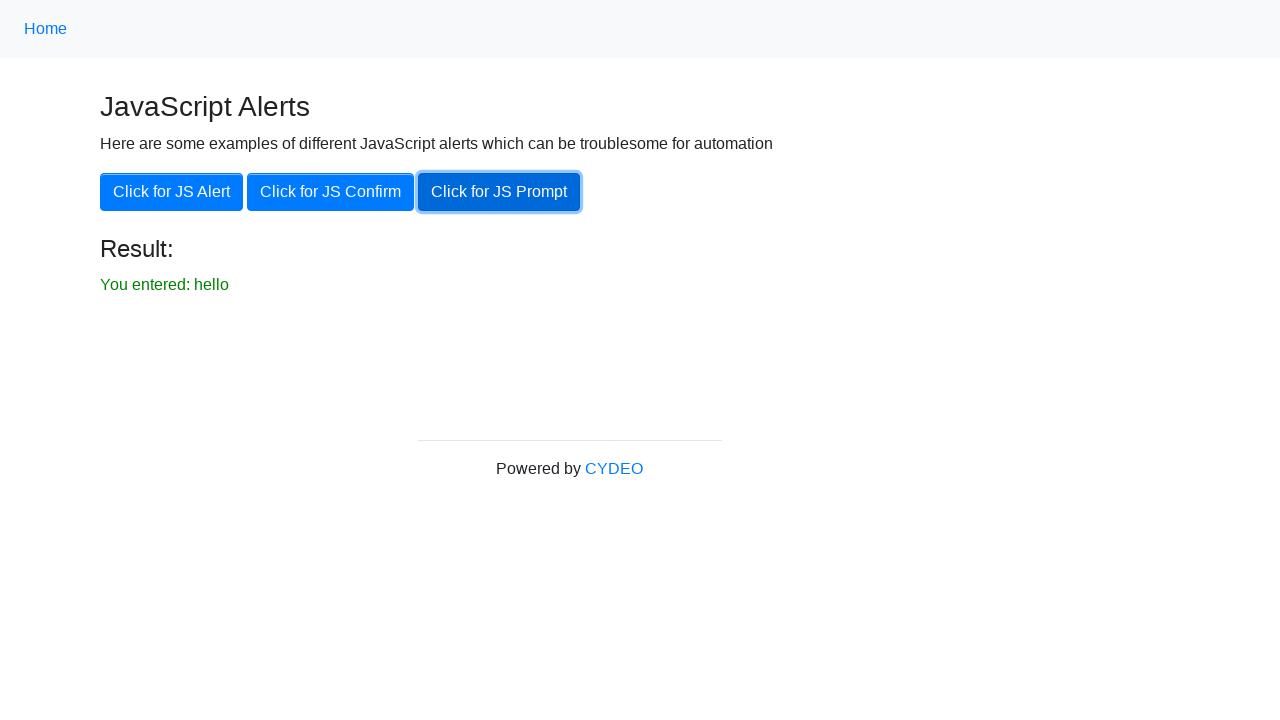

Verified result message displays 'You entered: hello'
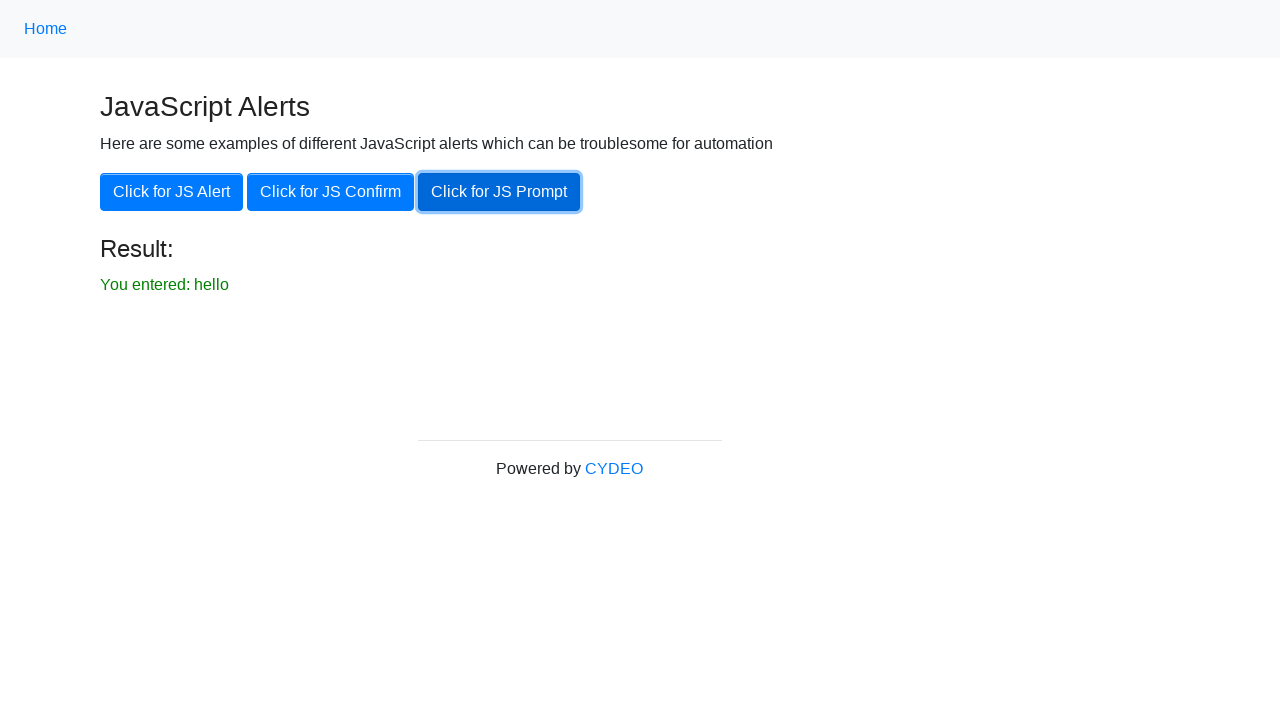

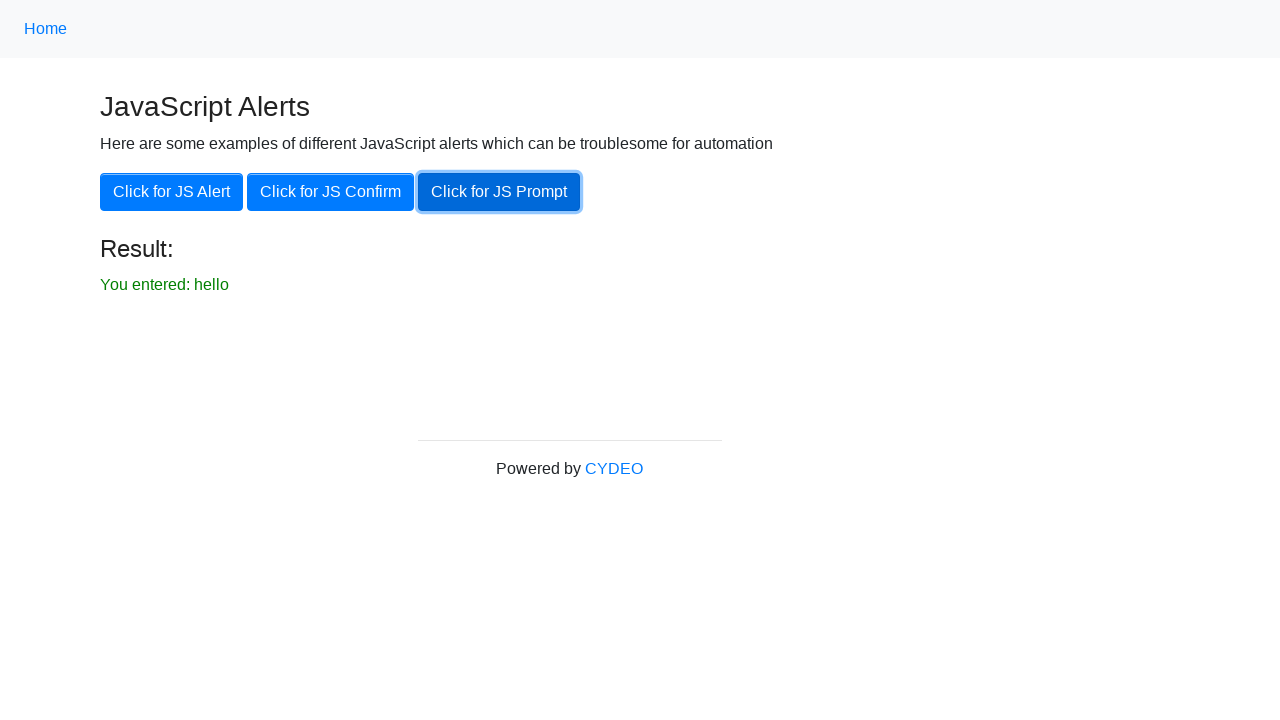